Tests adding multiple todo items to the list and verifying they appear correctly

Starting URL: https://demo.playwright.dev/todomvc

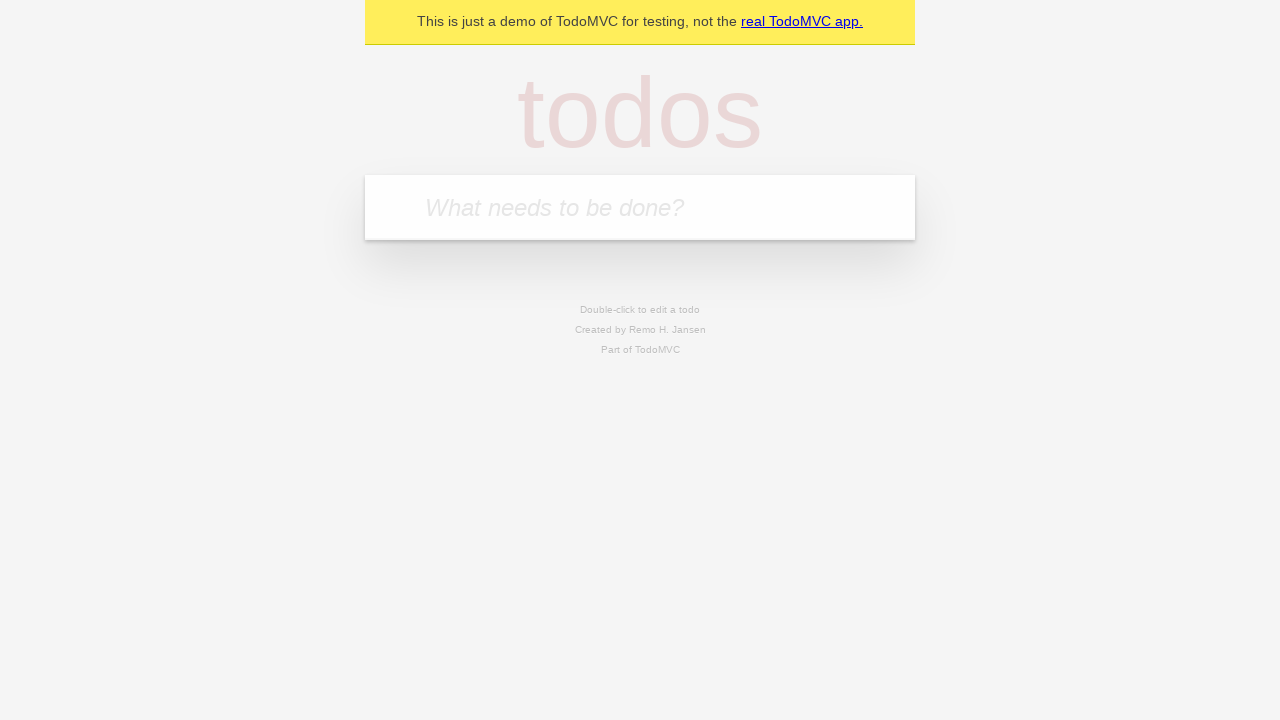

Filled todo input field with 'buy some cheese' on internal:attr=[placeholder="What needs to be done?"i]
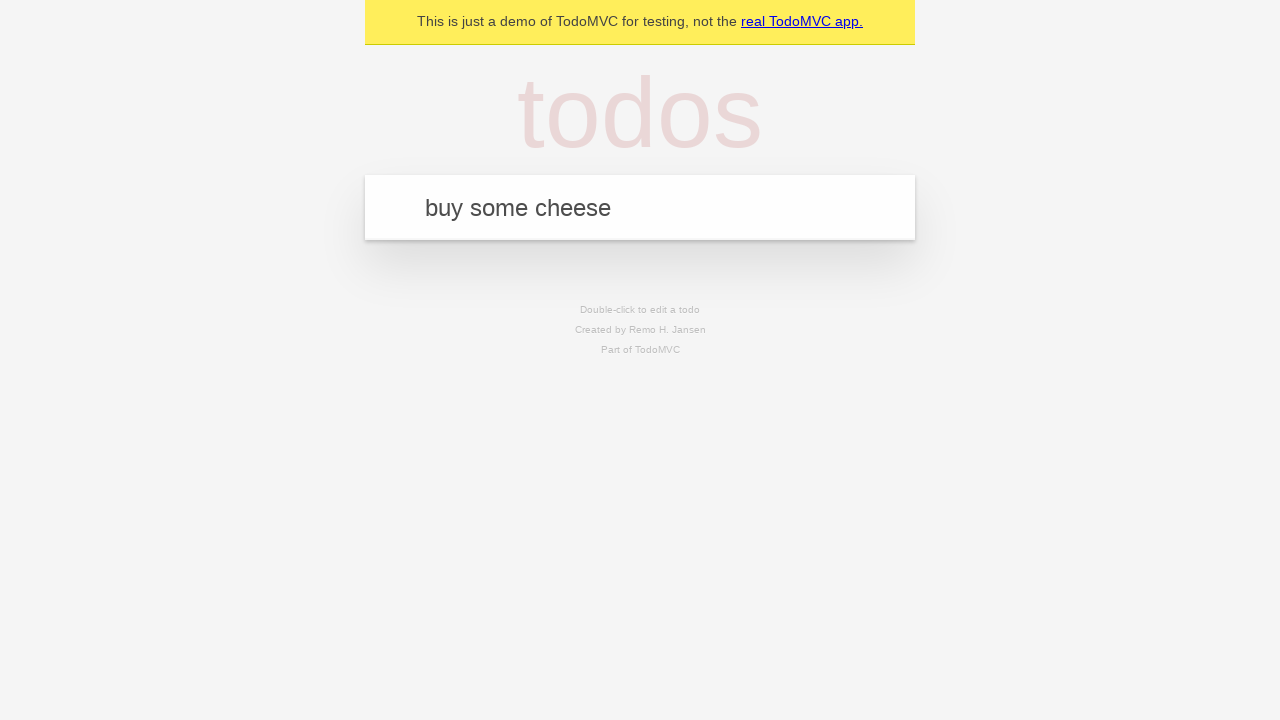

Pressed Enter to add first todo item on internal:attr=[placeholder="What needs to be done?"i]
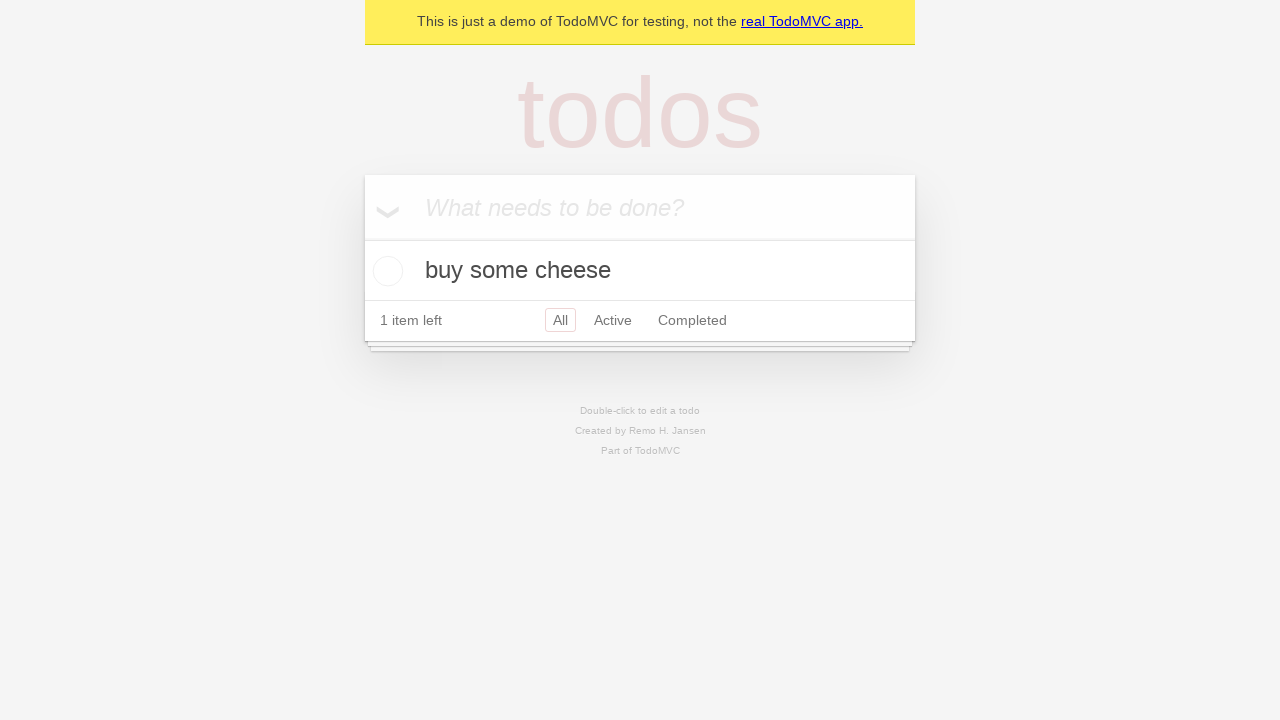

First todo item appeared in the list
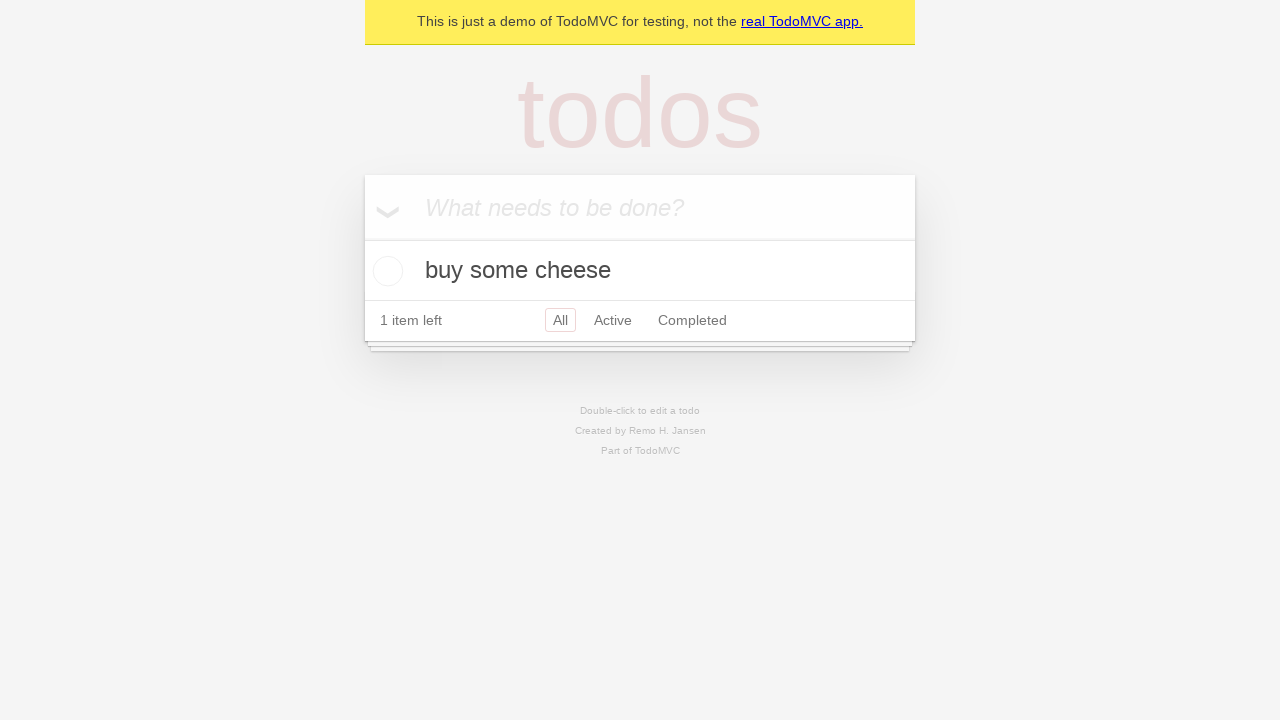

Filled todo input field with 'feed the cat' on internal:attr=[placeholder="What needs to be done?"i]
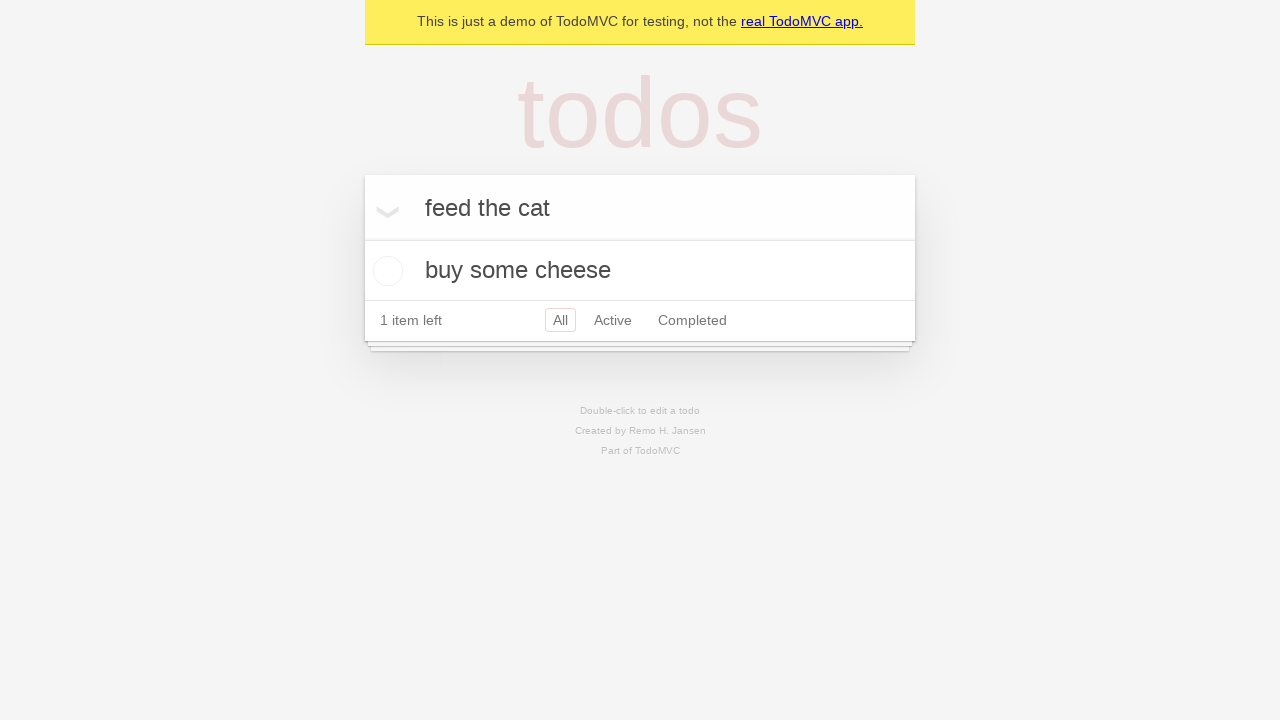

Pressed Enter to add second todo item on internal:attr=[placeholder="What needs to be done?"i]
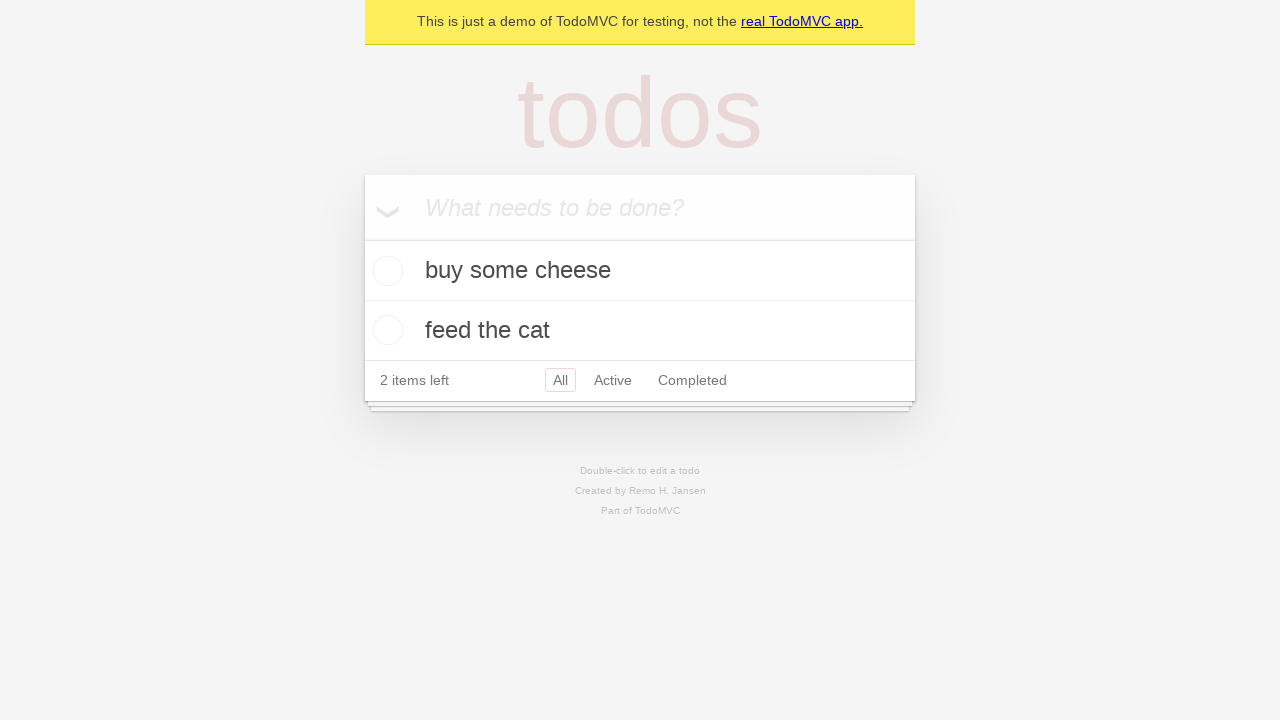

Both todo items are now visible in the list
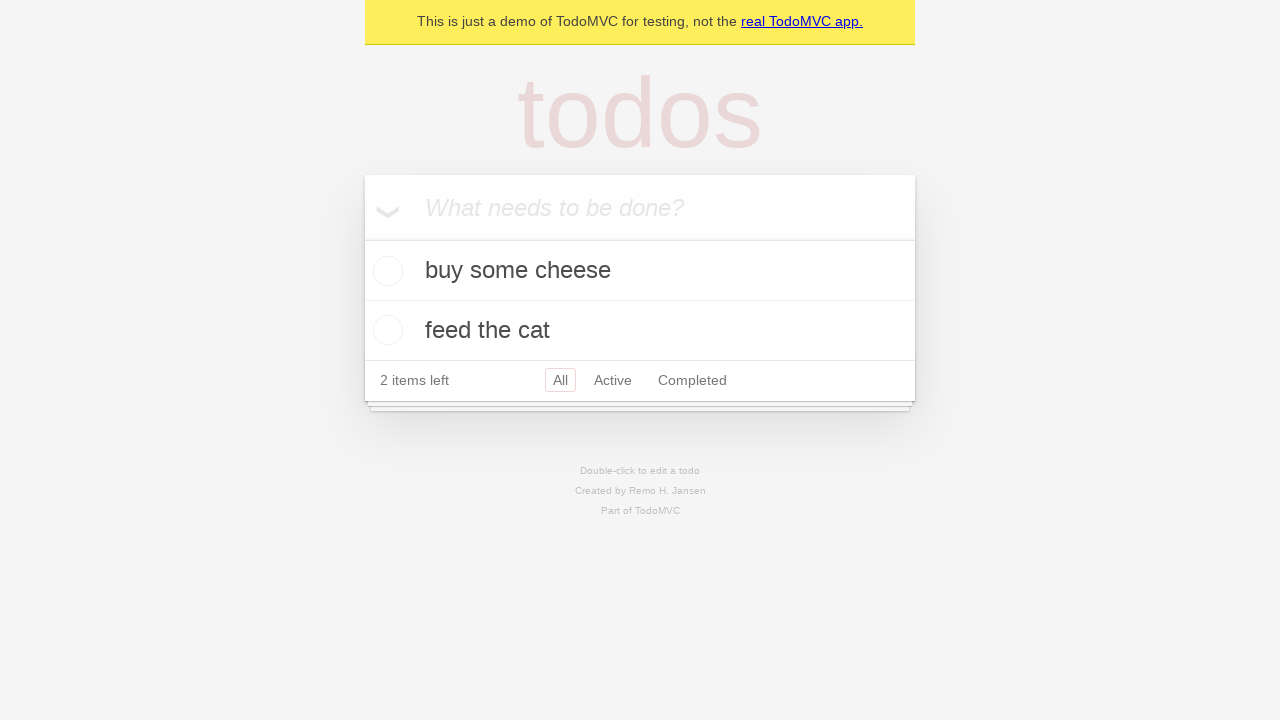

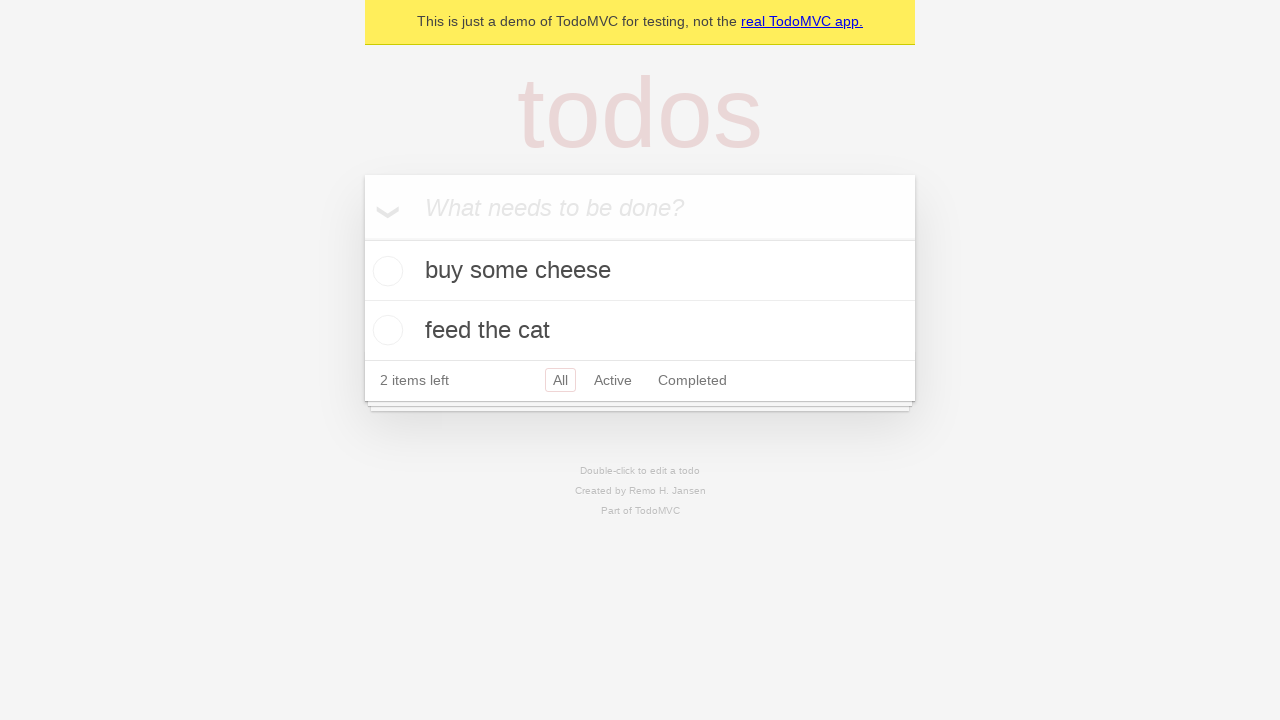